Tests iframe and JavaScript alert handling by switching to an iframe, clicking a button that triggers a confirm dialog, accepting the alert, and verifying the result text

Starting URL: https://www.w3schools.com/js/tryit.asp?filename=tryjs_confirm

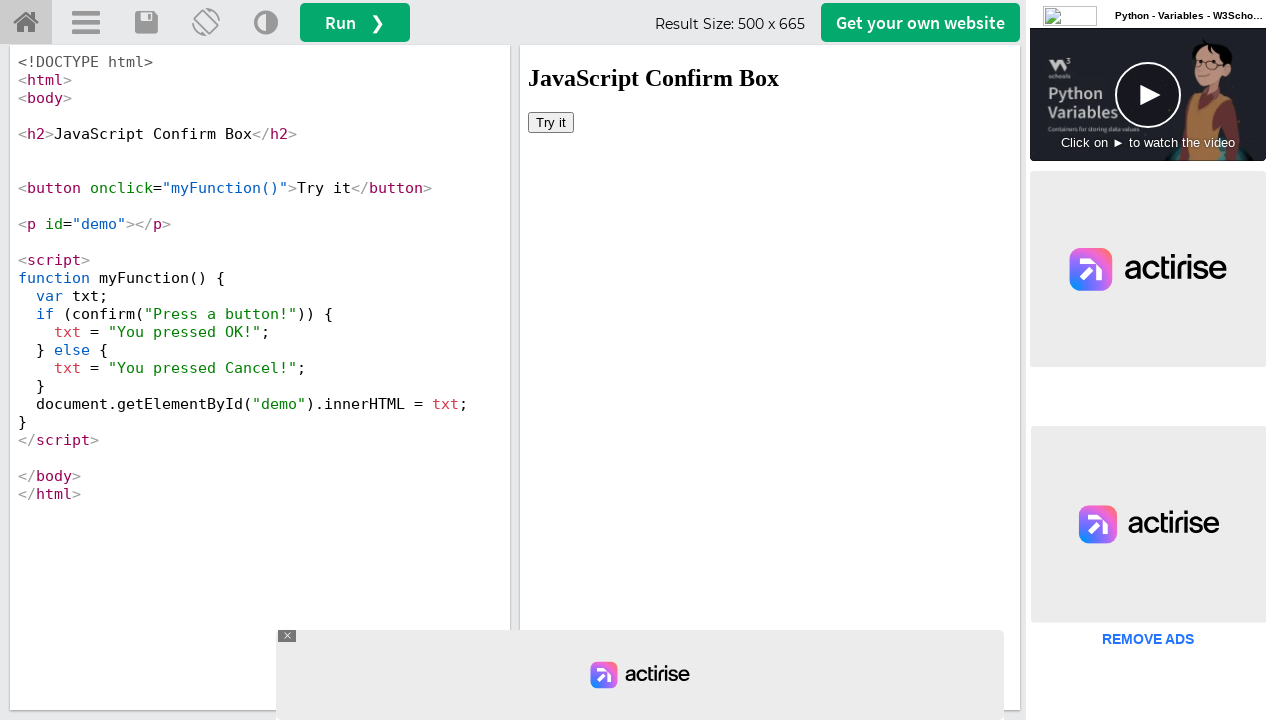

Located iframe with ID 'iframeResult'
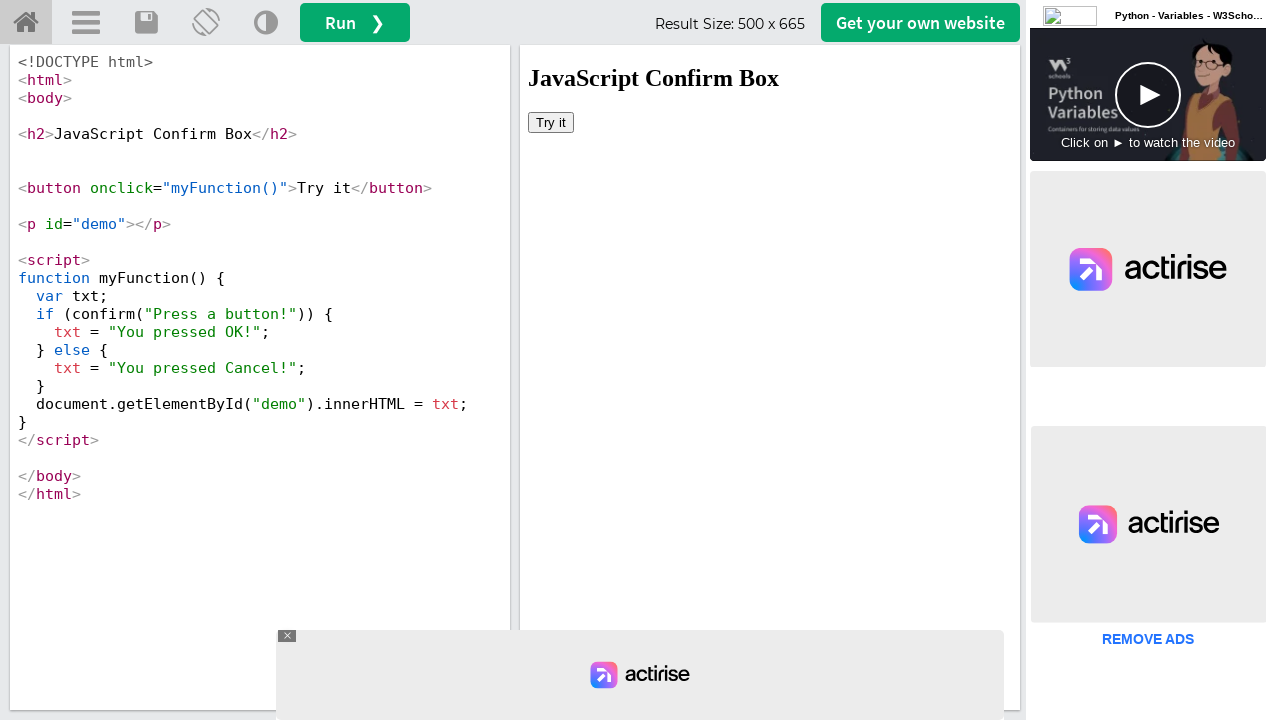

Set up dialog handler to automatically accept confirm dialogs
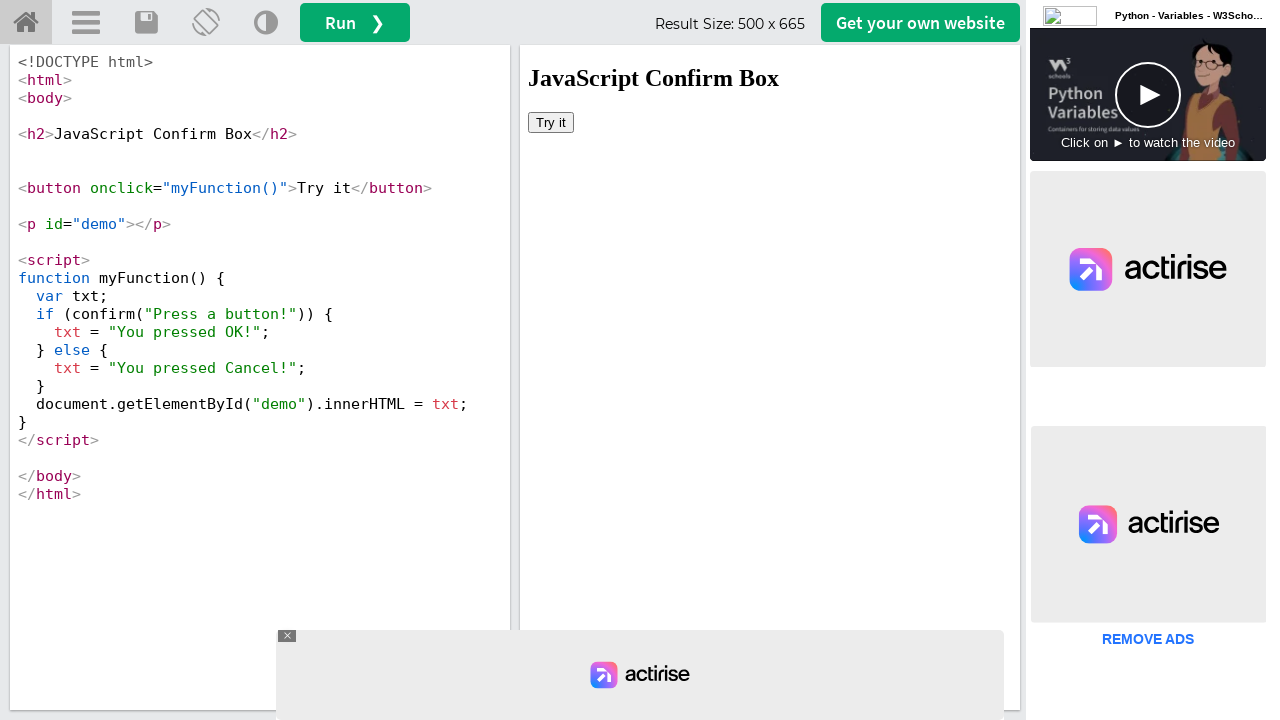

Clicked 'Try it' button inside iframe, triggering confirm dialog at (551, 122) on #iframeResult >> internal:control=enter-frame >> button:has-text('Try it')
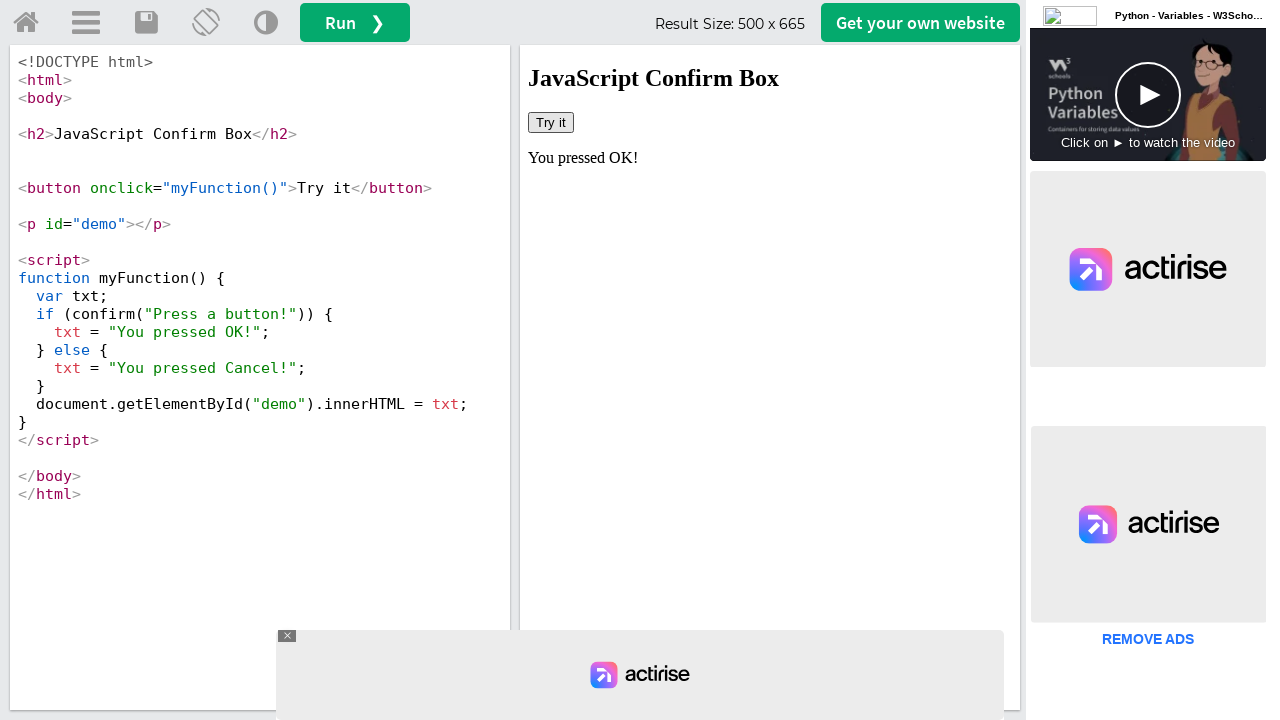

Result text element (#demo) is now visible after accepting dialog
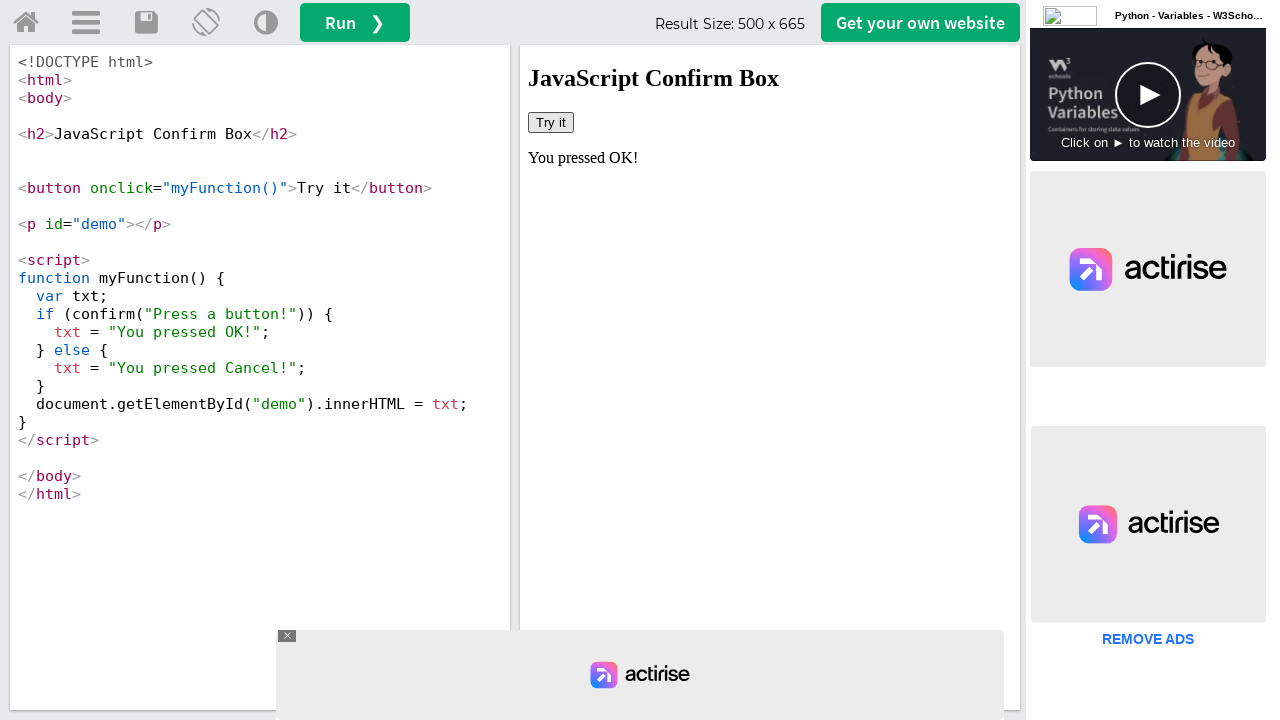

Retrieved result text: 'You pressed OK!'
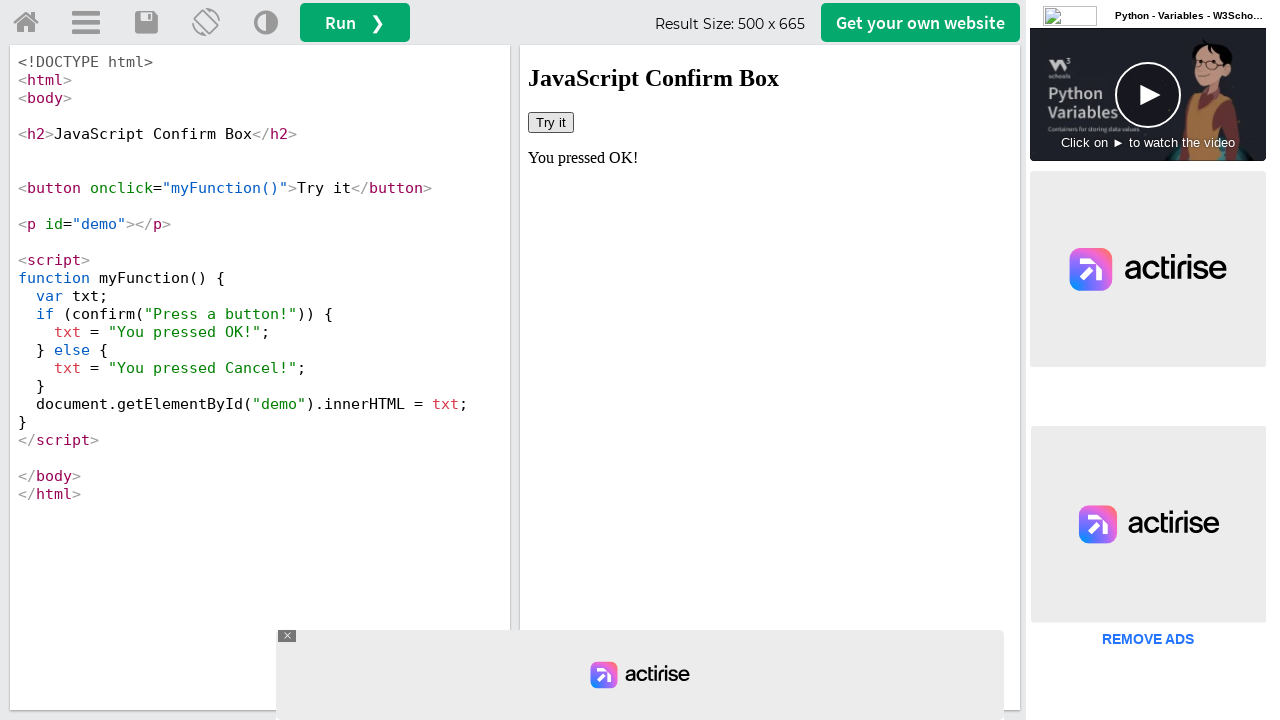

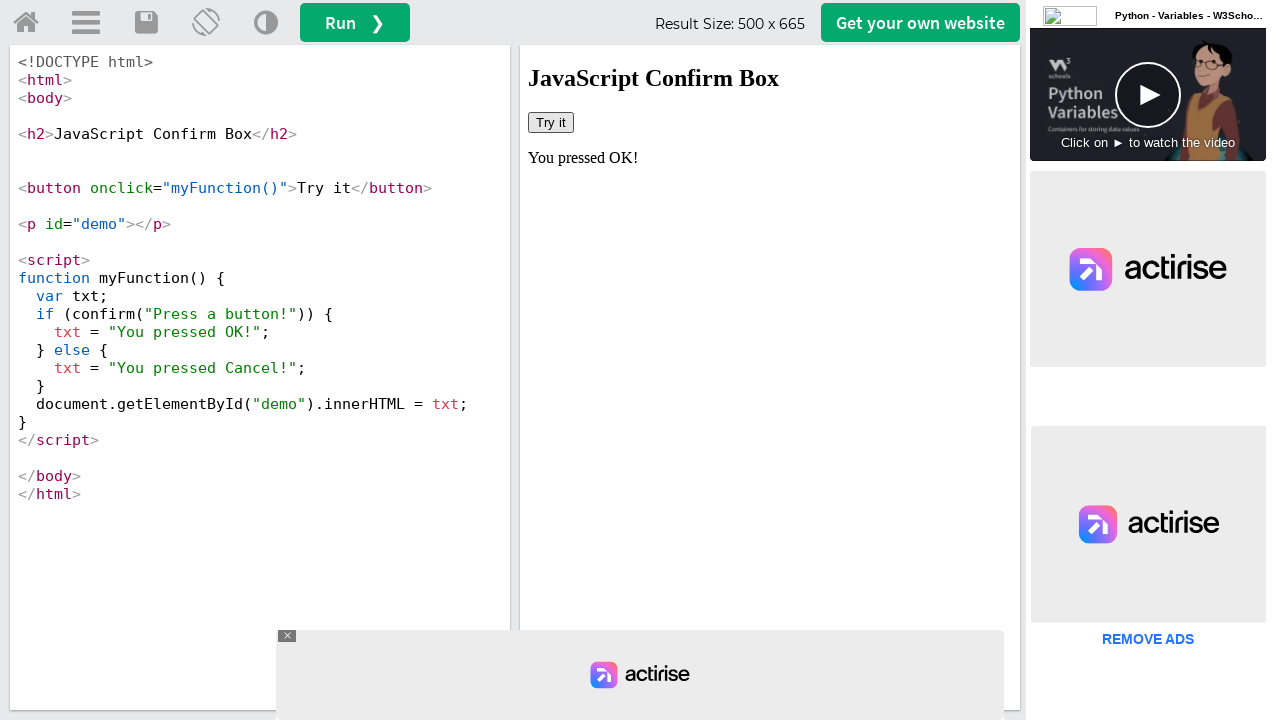